Navigates to Apple website, clicks on iPhone tab, and counts links with and without text content on the iPhone page

Starting URL: https://www.apple.com

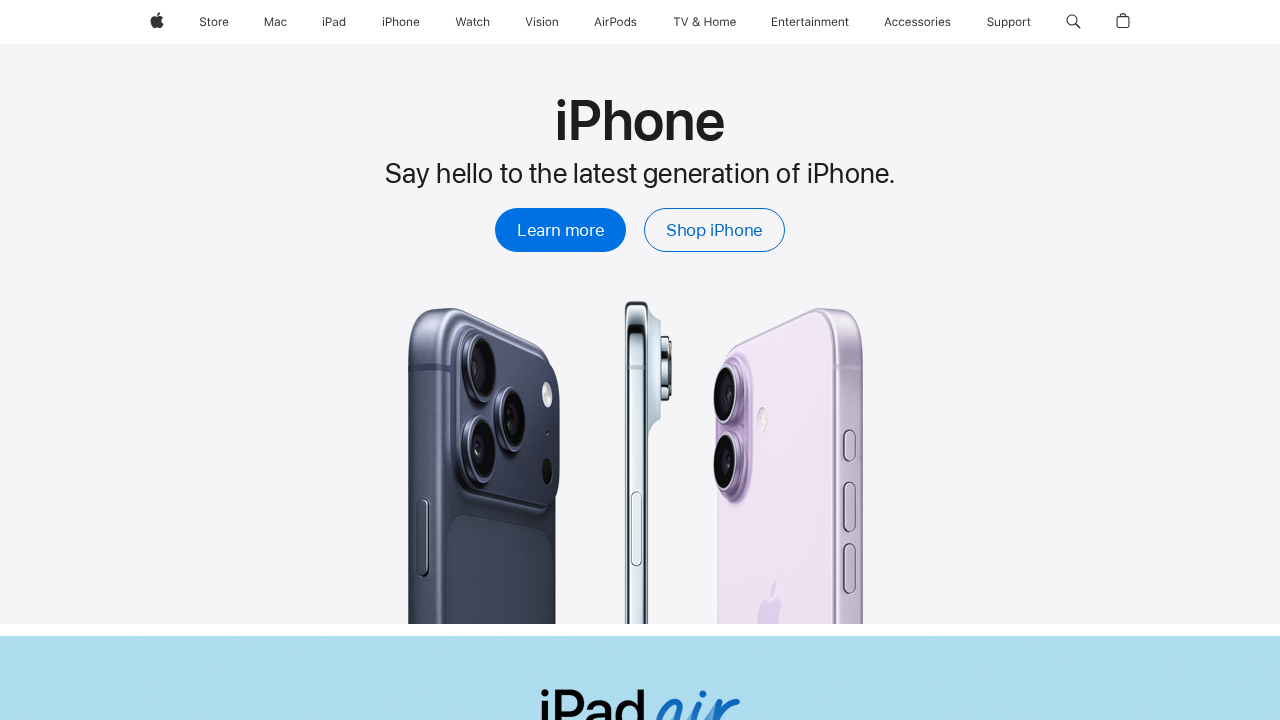

Navigated to Apple website
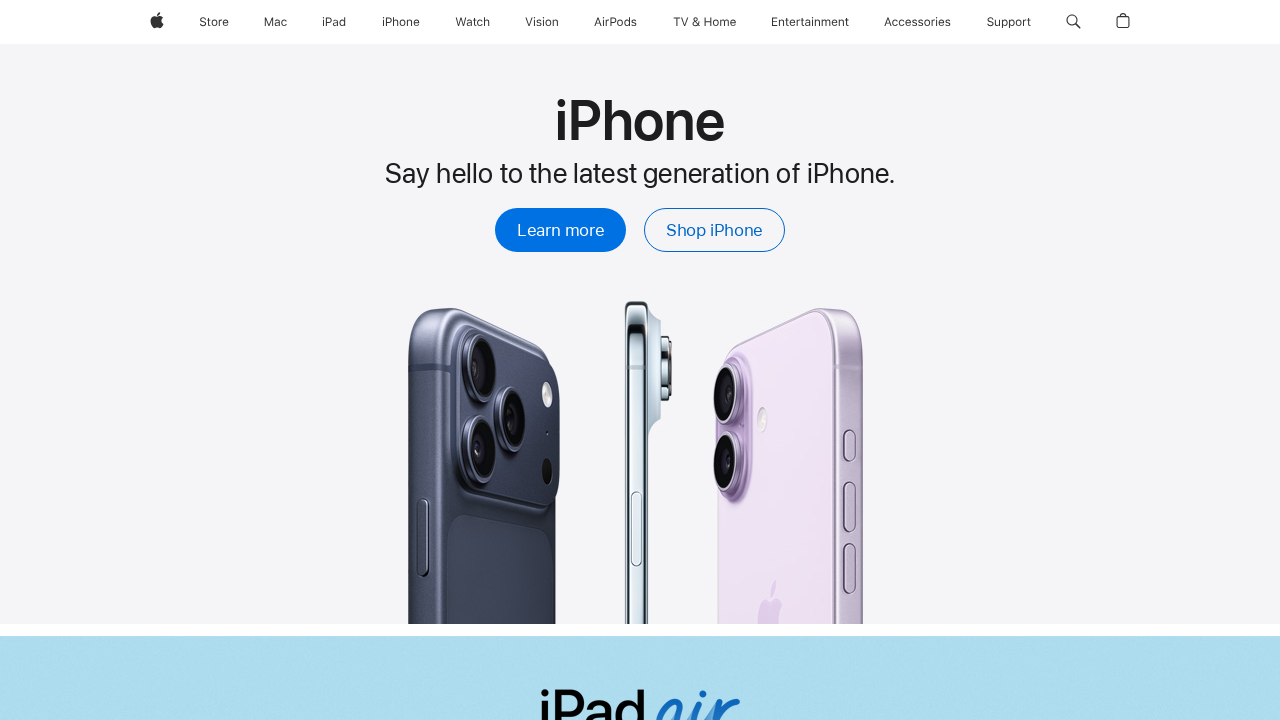

Clicked on iPhone tab at (401, 22) on a[href='/iphone/']
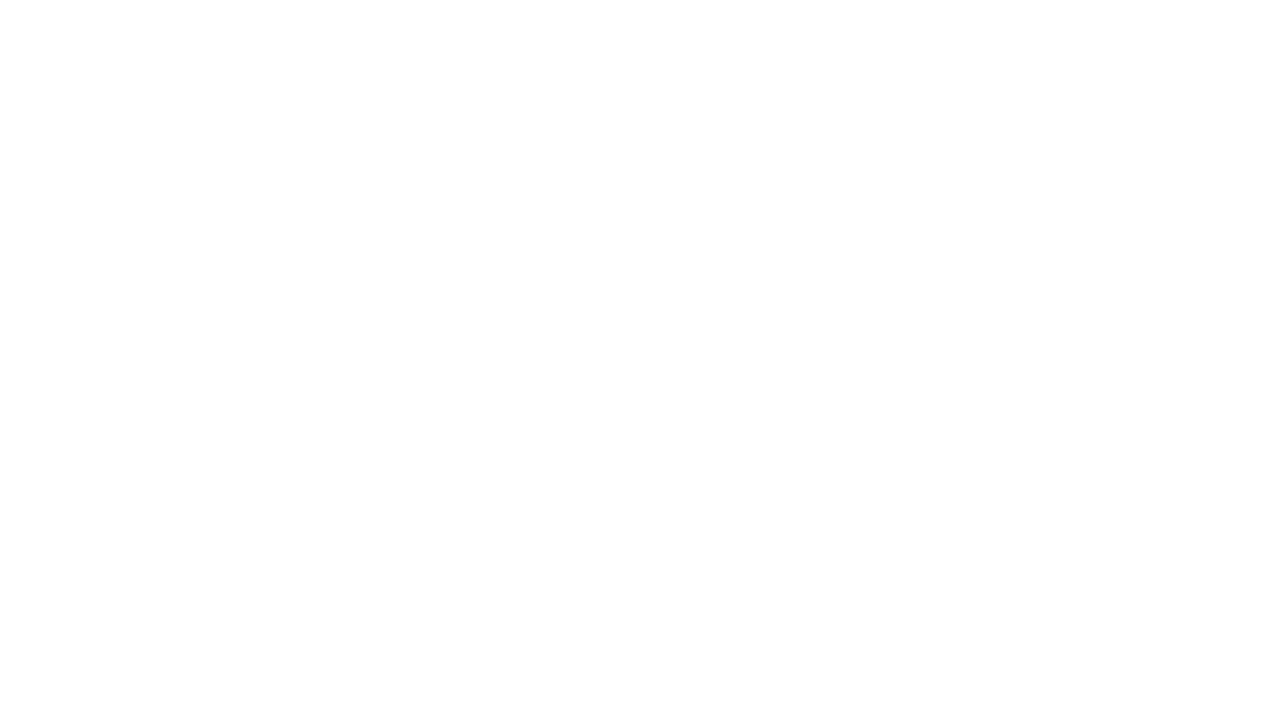

iPhone page loaded completely
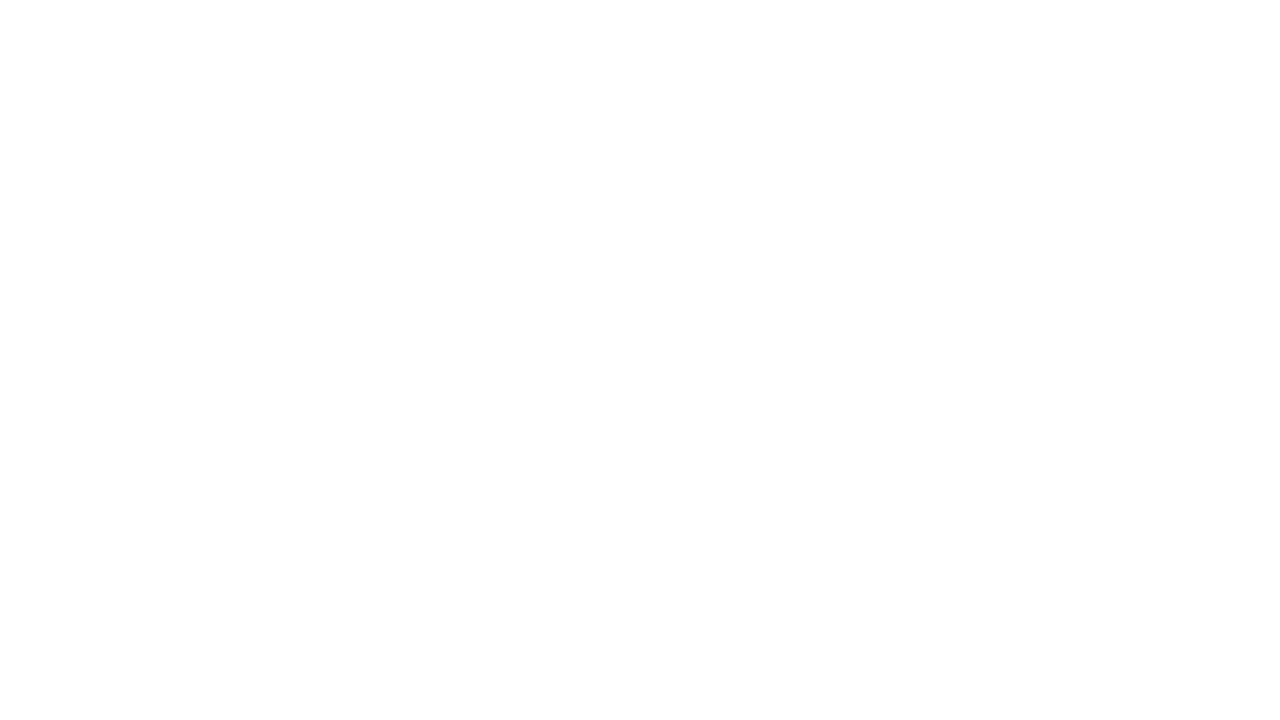

Located all links on iPhone page
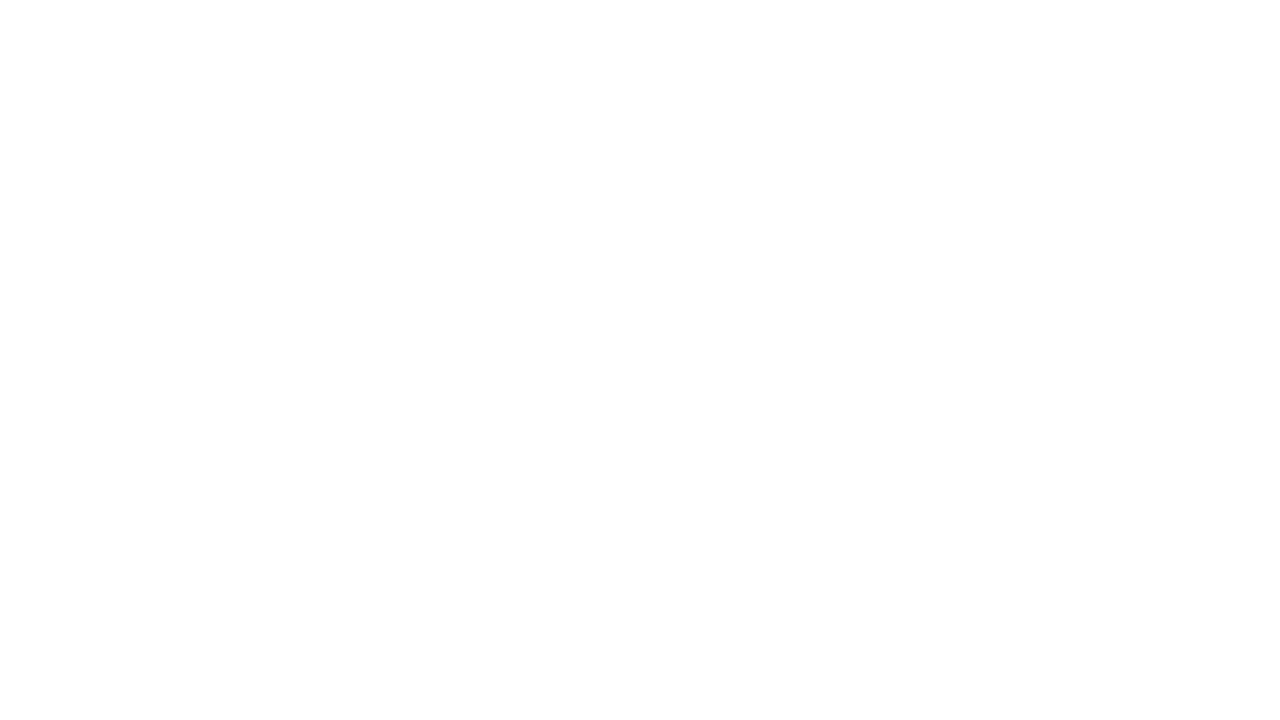

Counted all links: 8 without text, 357 with text
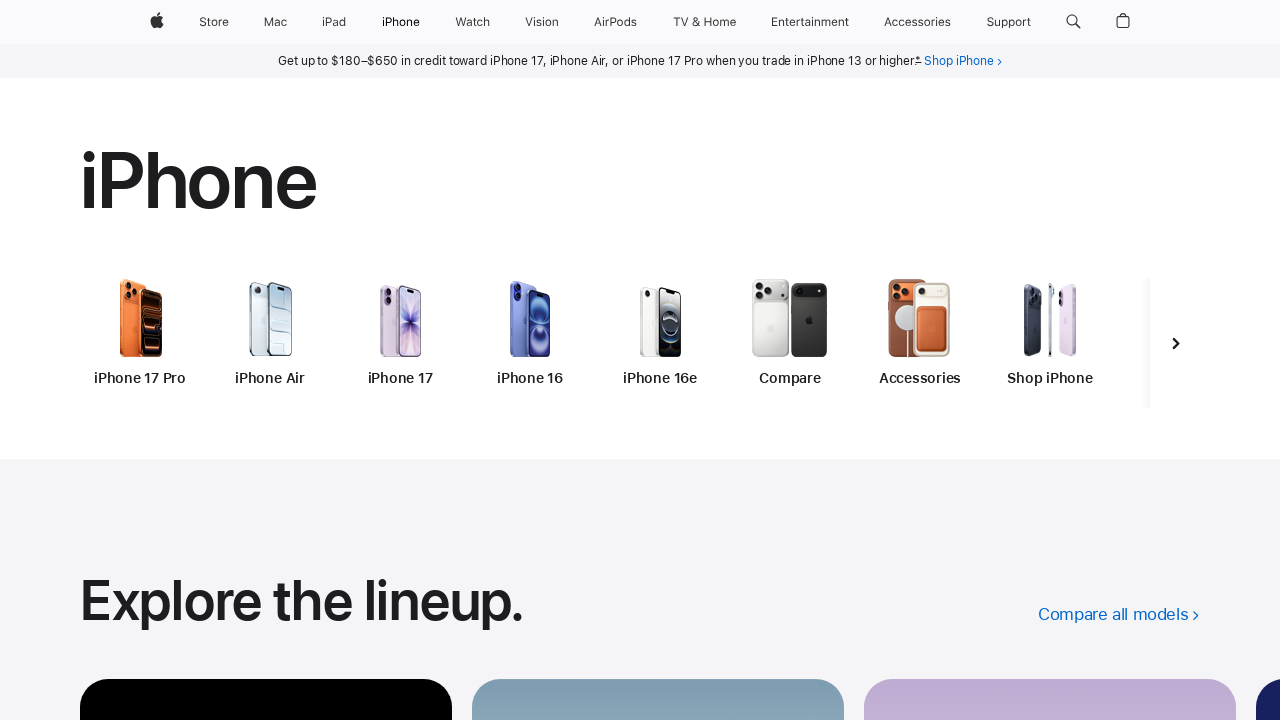

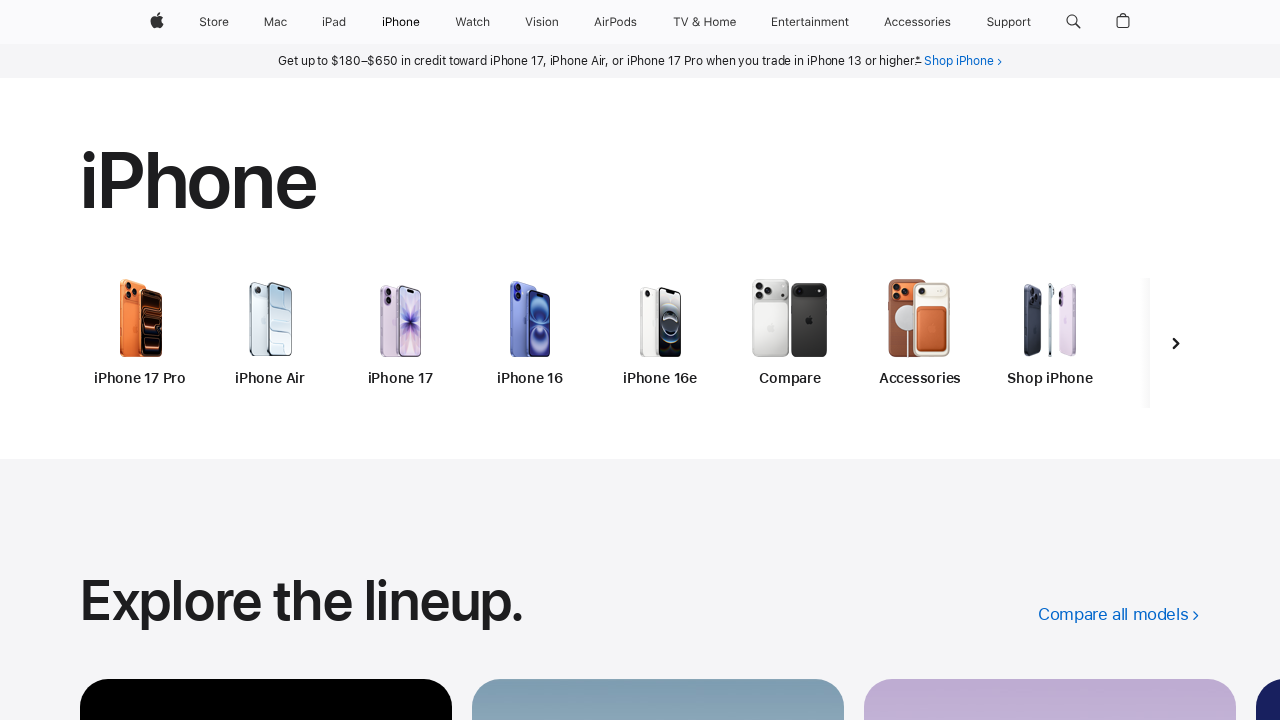